Navigates to jasonraimondi.com and verifies the page loads successfully by checking the HTTP response status code is not an error (below 400)

Starting URL: https://jasonraimondi.com

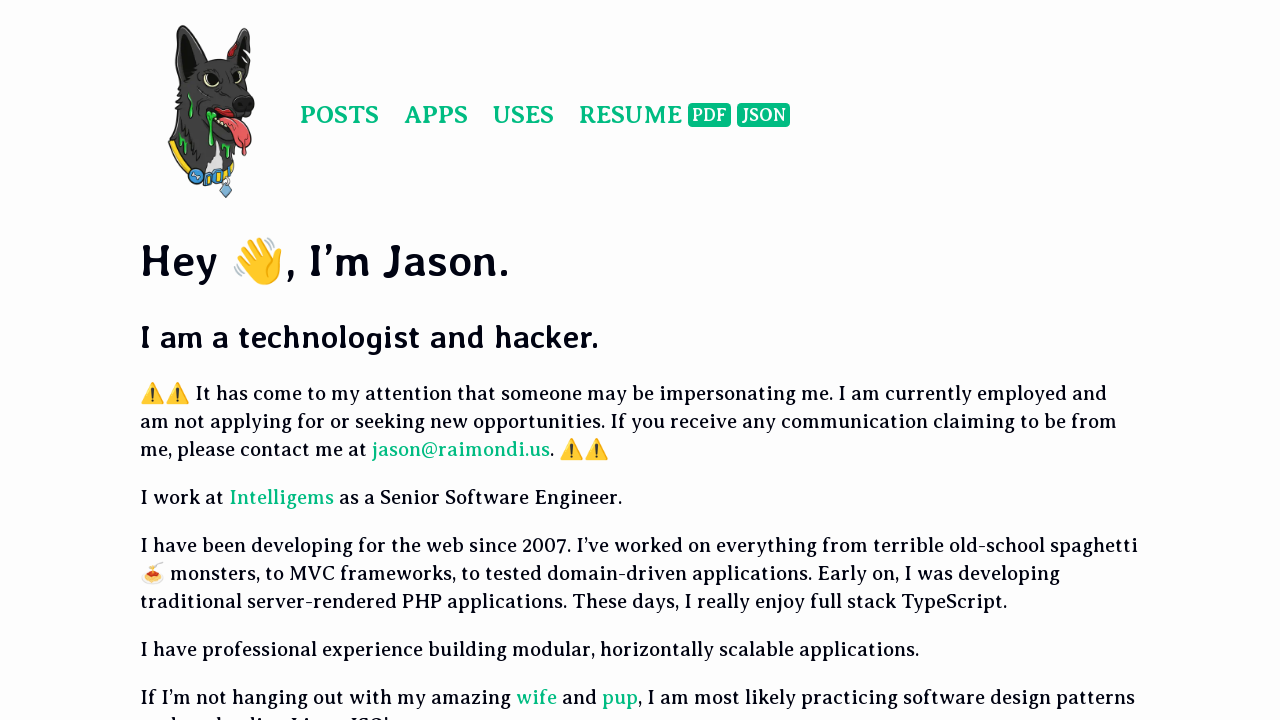

Navigated to https://jasonraimondi.com
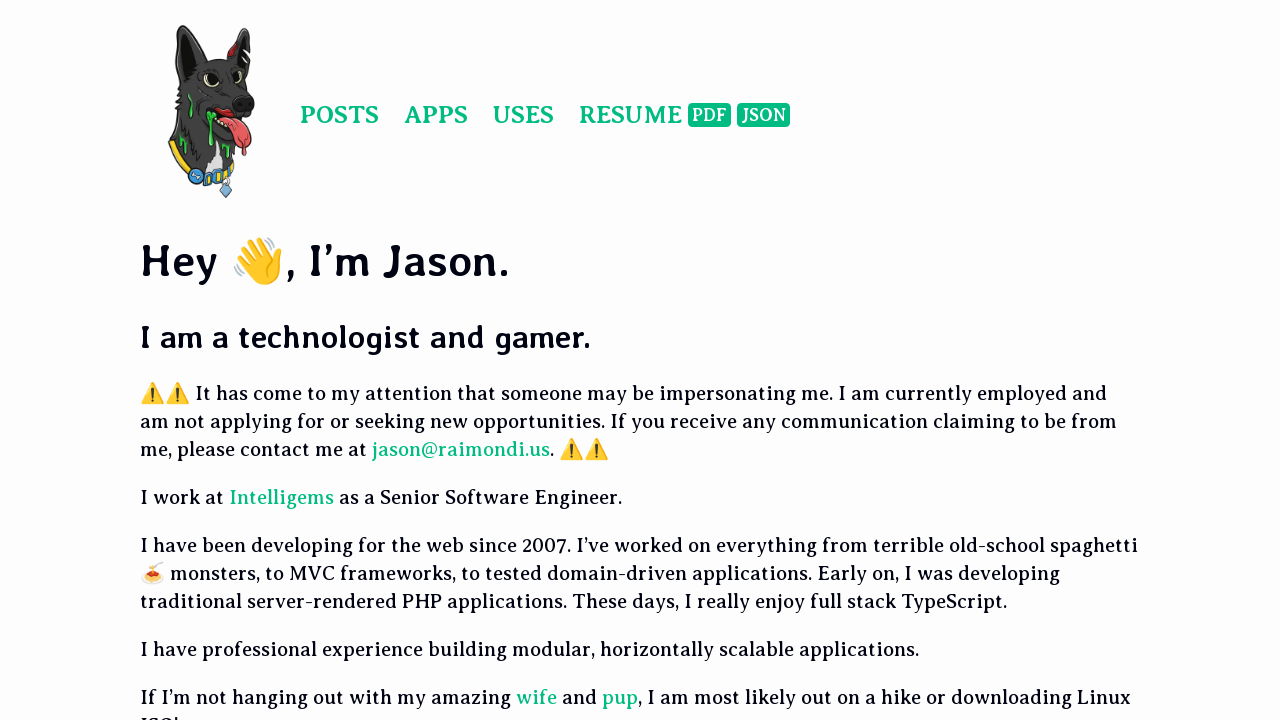

Verified page loaded successfully with HTTP status code < 400
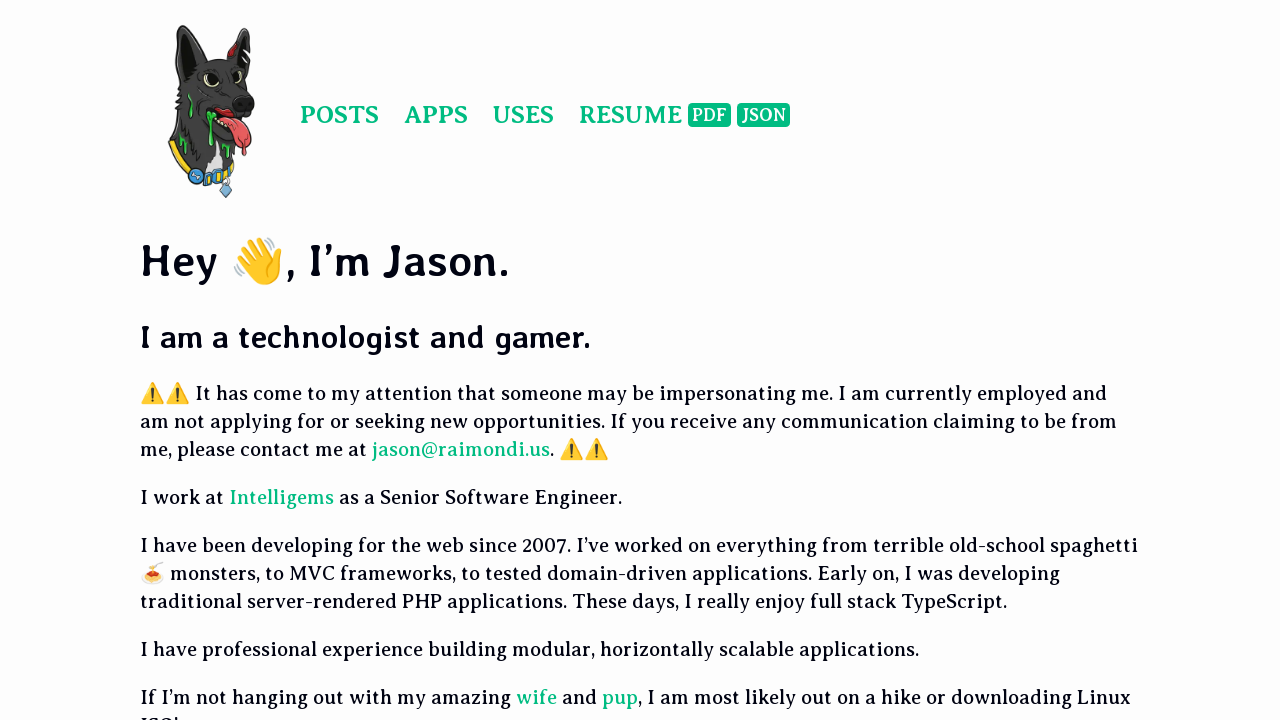

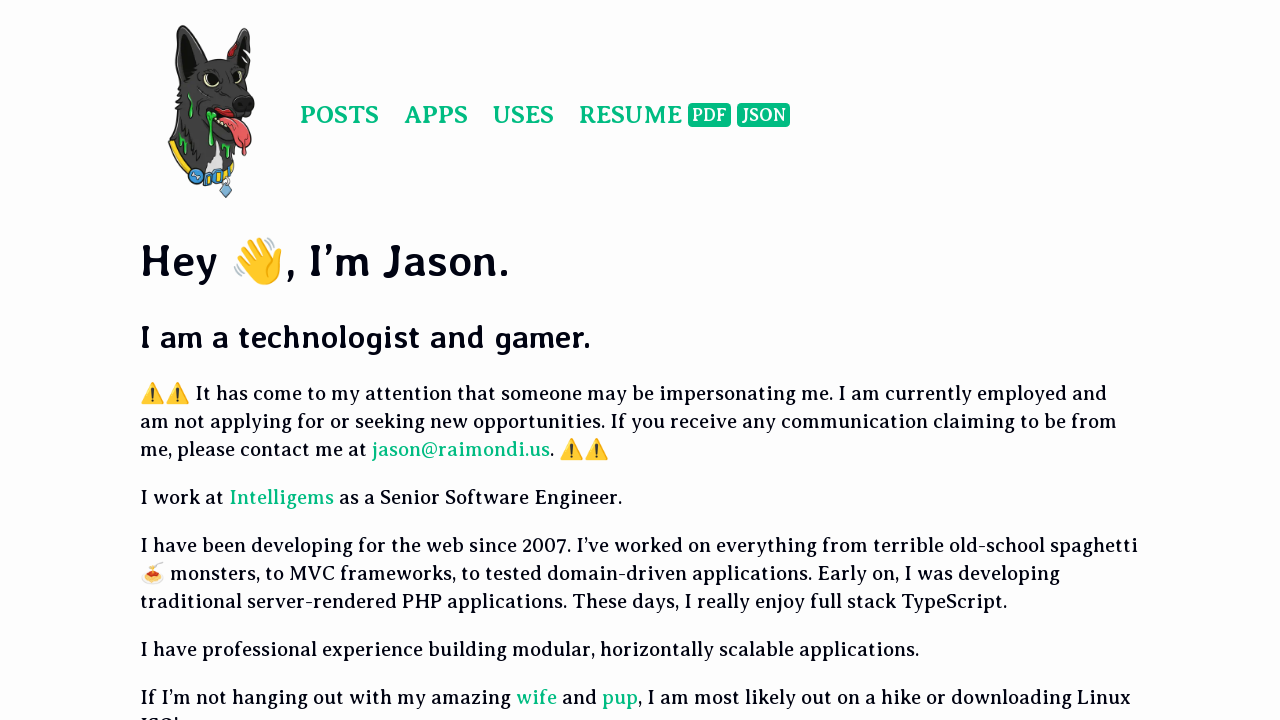